Tests FAQ accordion item 1 - clicks on the question heading and verifies the answer about daily pricing is displayed correctly

Starting URL: https://qa-scooter.praktikum-services.ru/

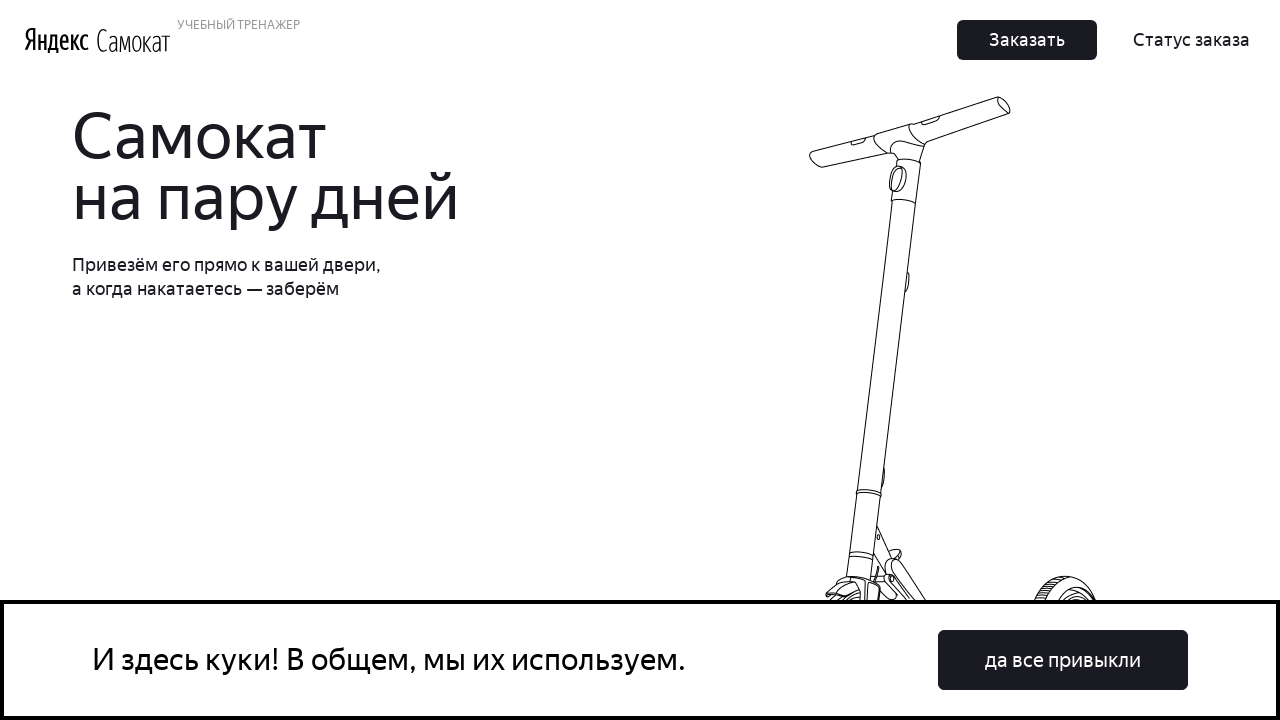

Located first FAQ question heading element
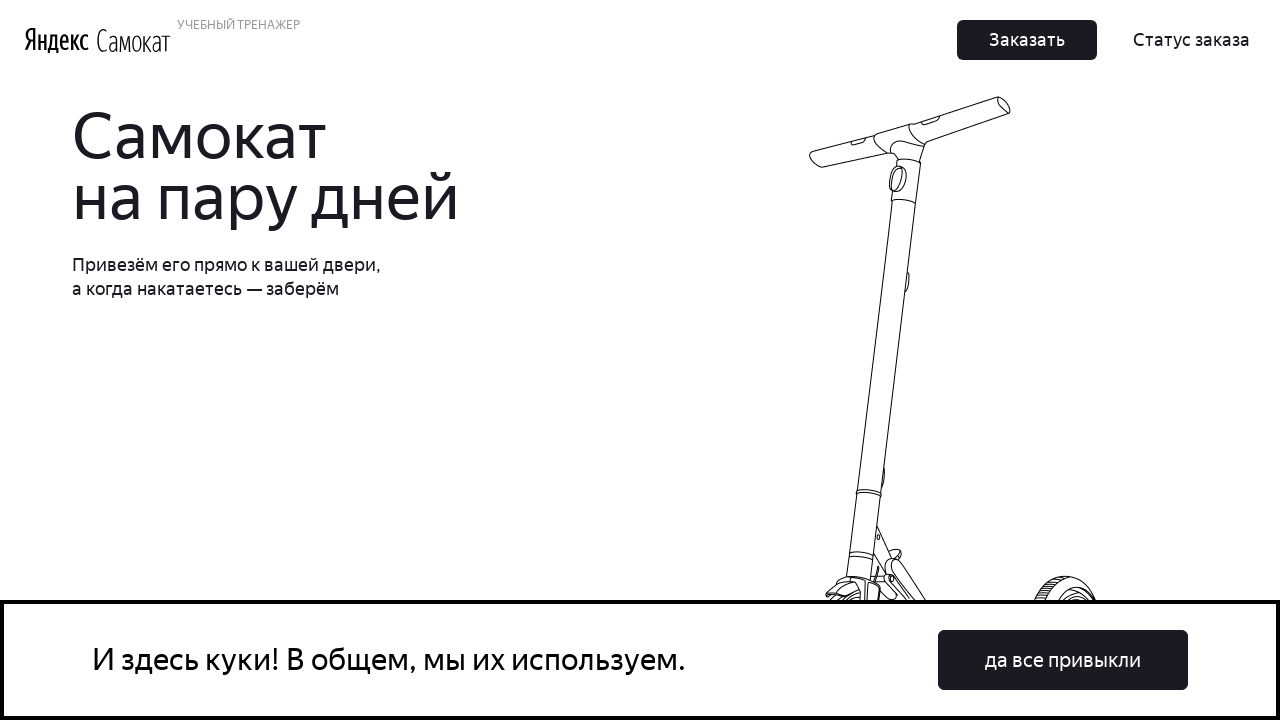

Scrolled first FAQ question heading into view
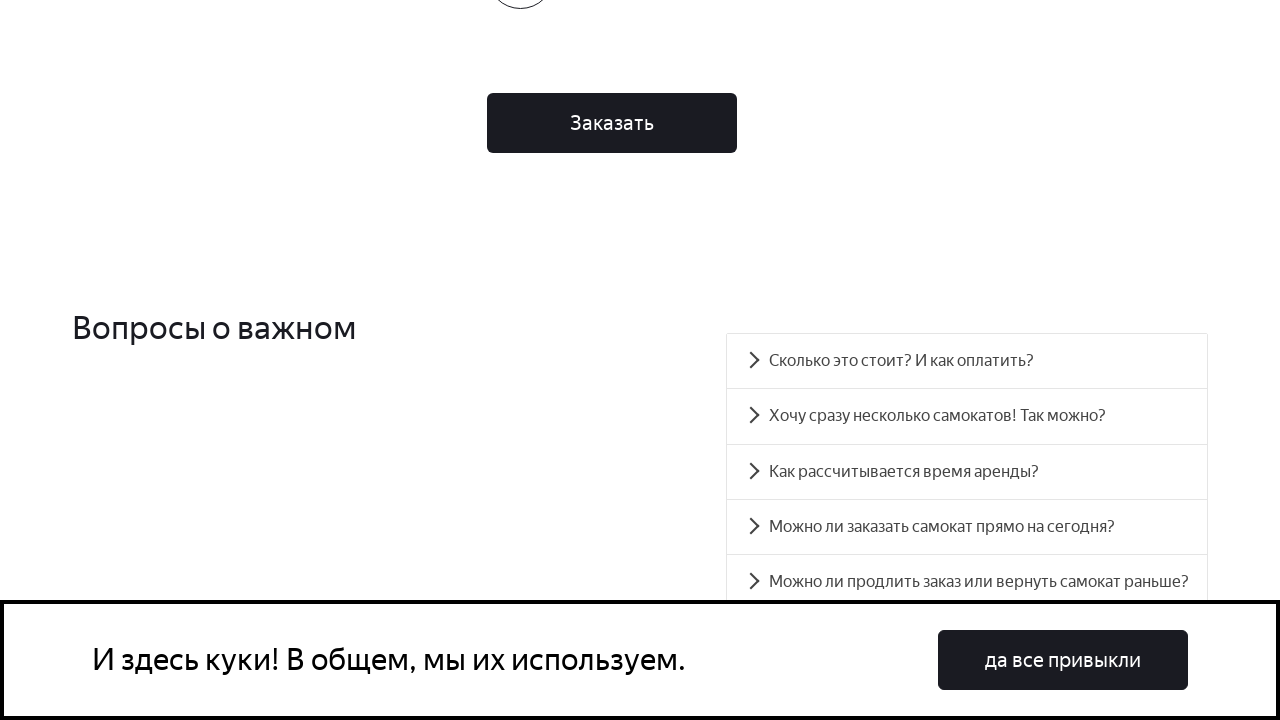

Clicked on first FAQ question heading to expand accordion at (967, 361) on #accordion__heading-0
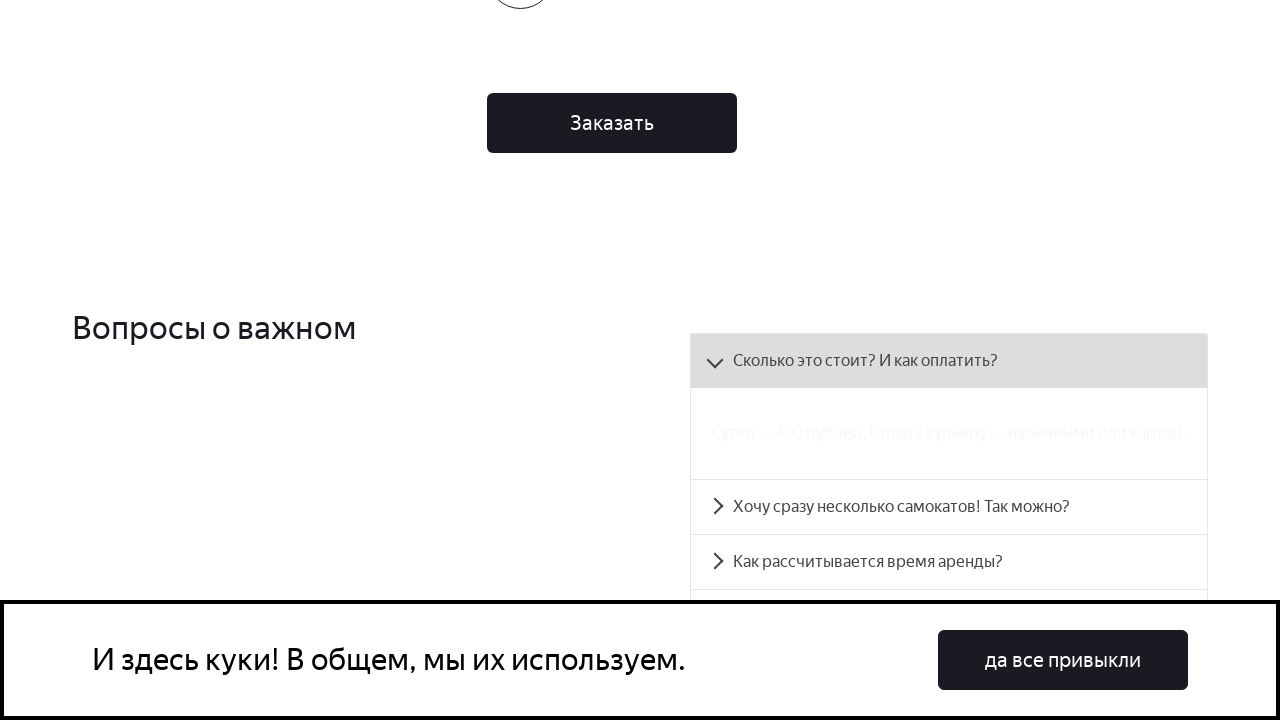

Located first FAQ answer paragraph element
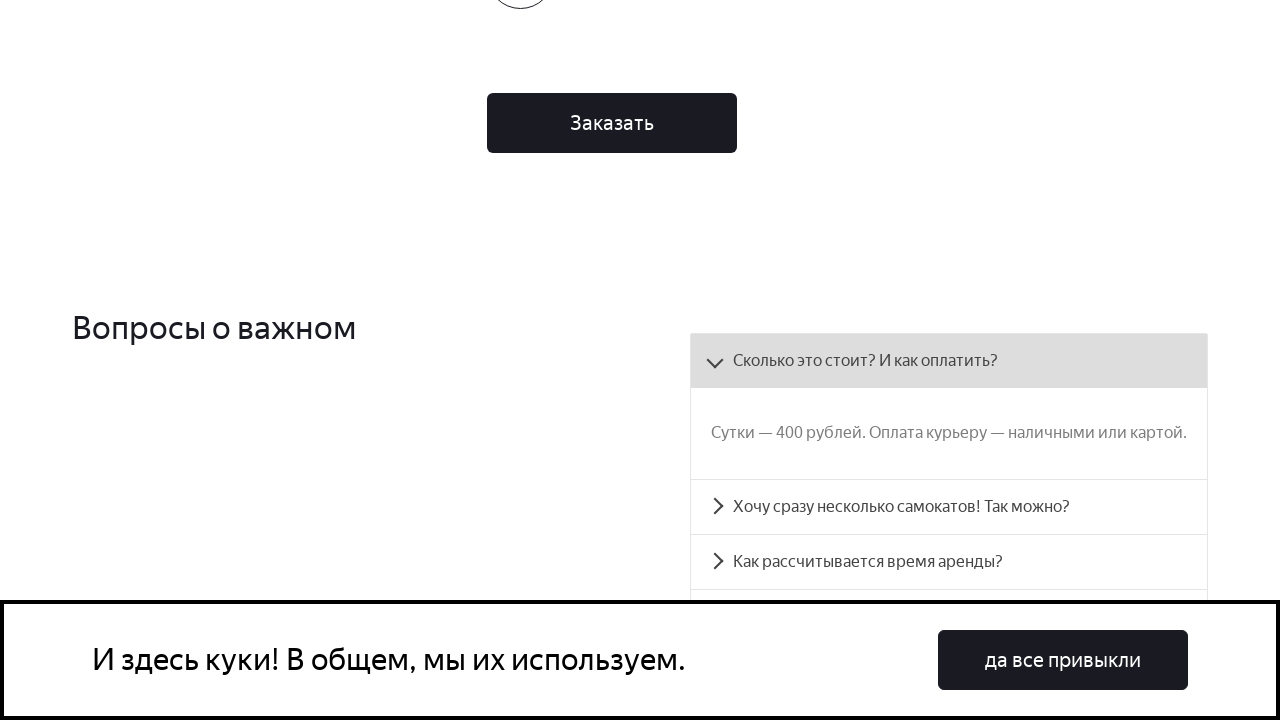

First FAQ answer about daily pricing is now visible
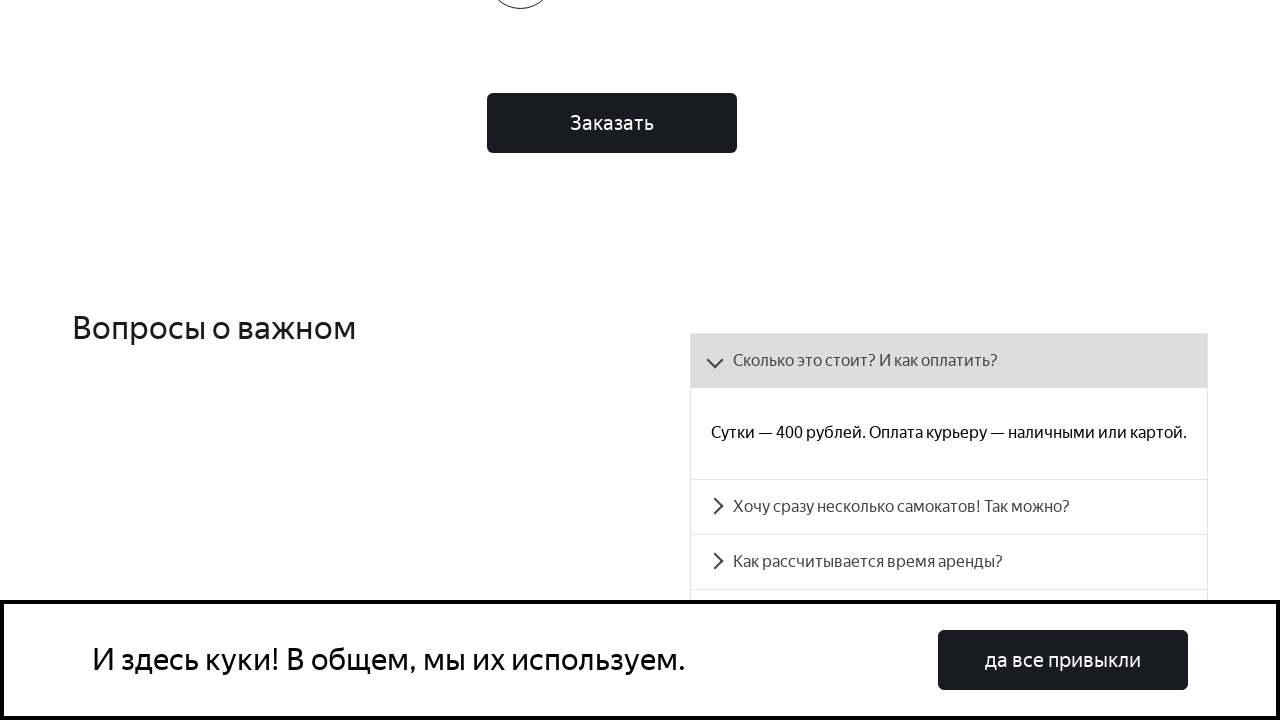

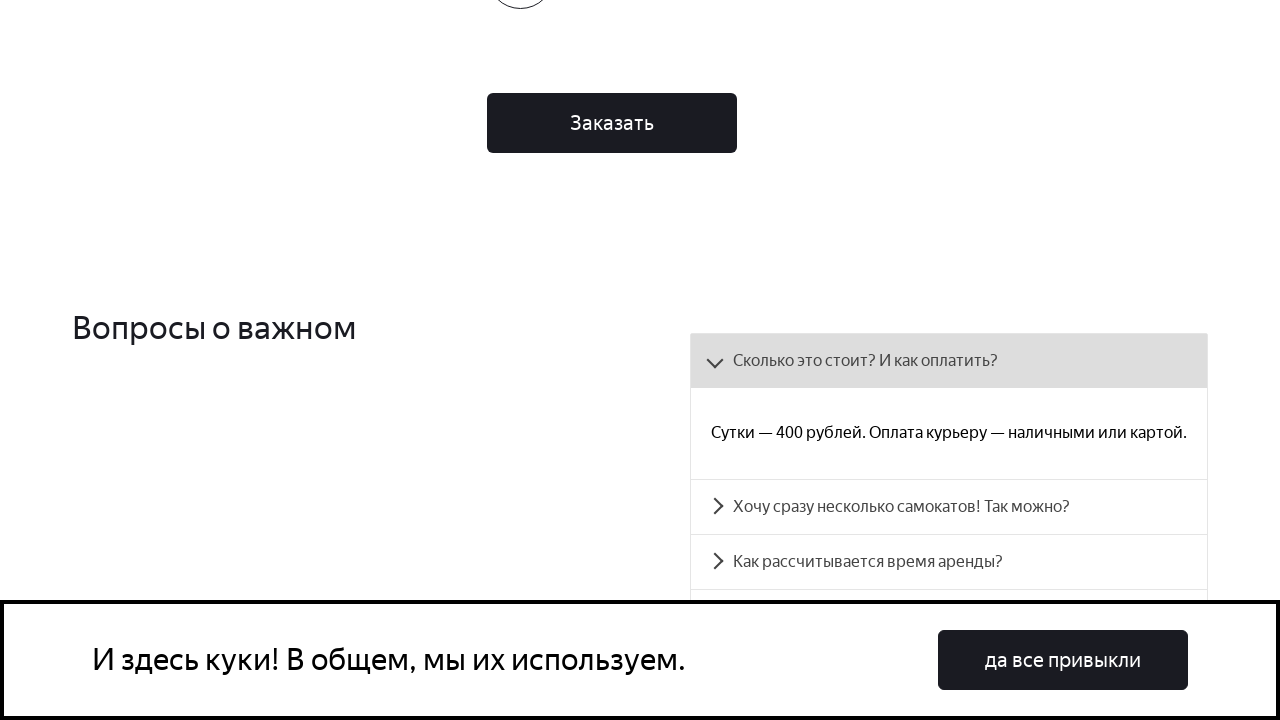